Tests table sorting functionality by clicking on column header and verifying the list is sorted, then navigates through pagination to find and retrieve the price of Rice

Starting URL: https://rahulshettyacademy.com/seleniumPractise/#/offers

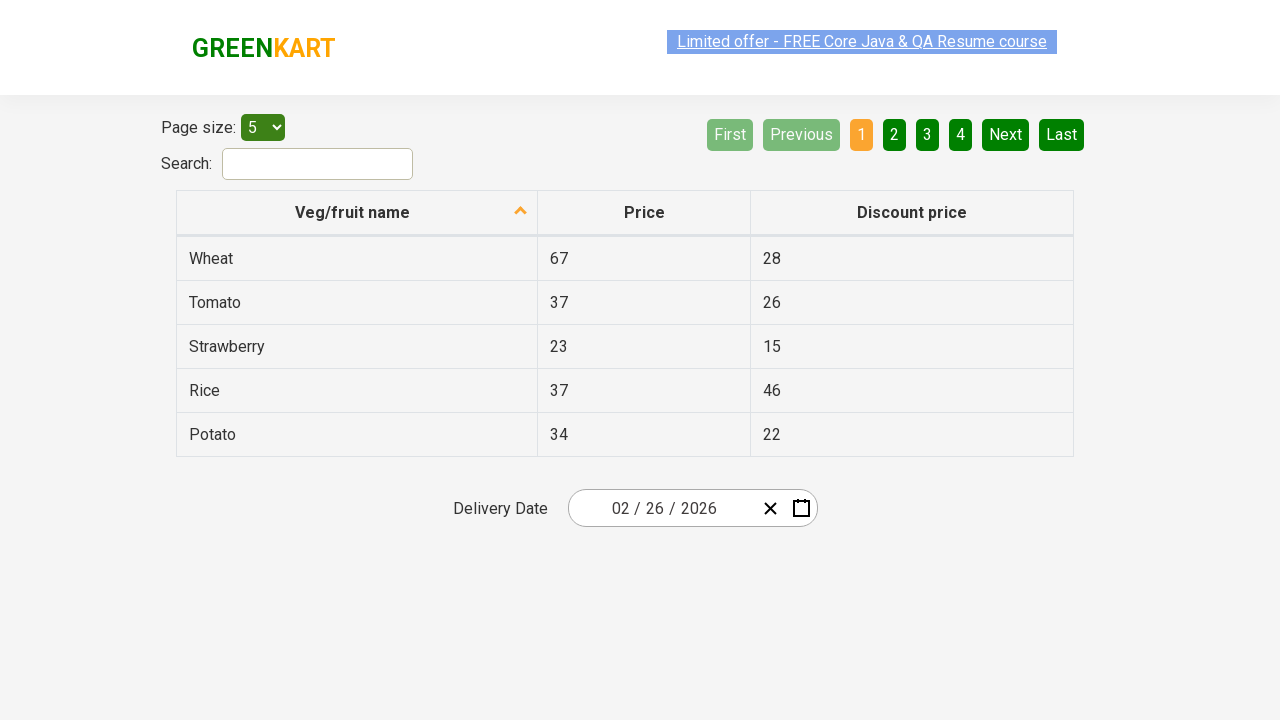

Clicked on Veg/Fruit Name column header to sort at (357, 213) on thead tr th:nth-child(1)
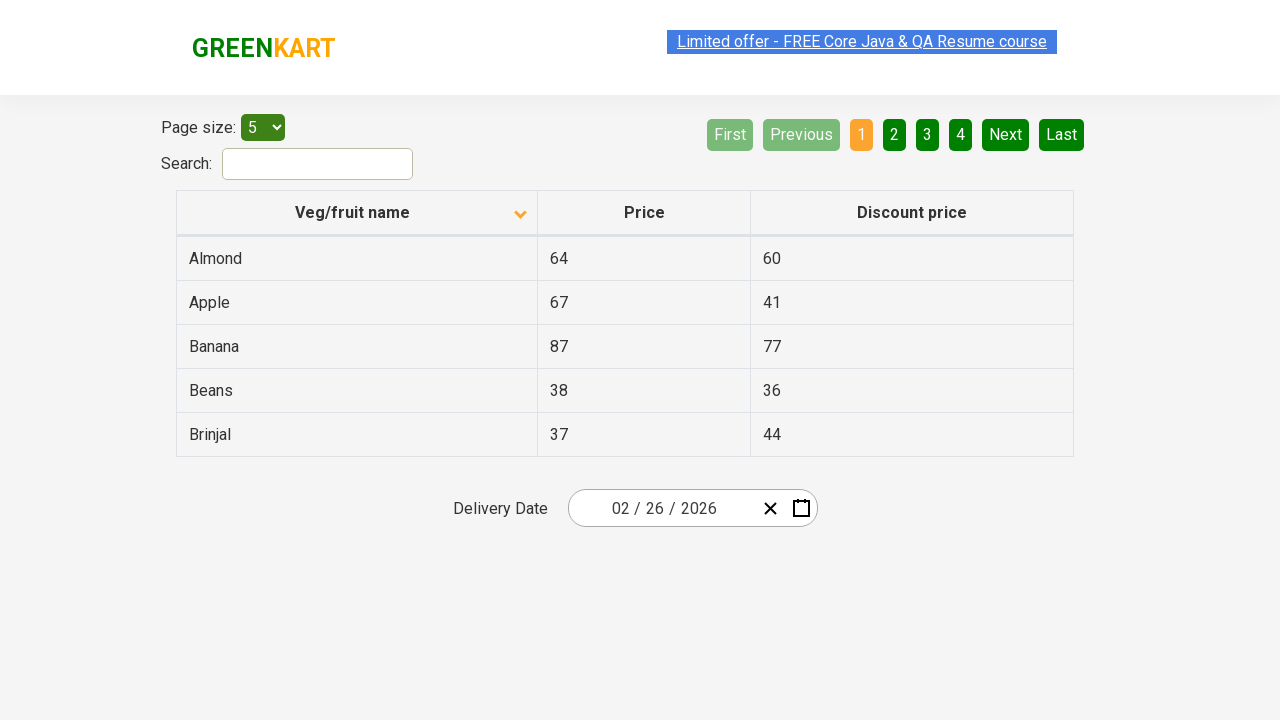

Table loaded with vegetable/fruit names
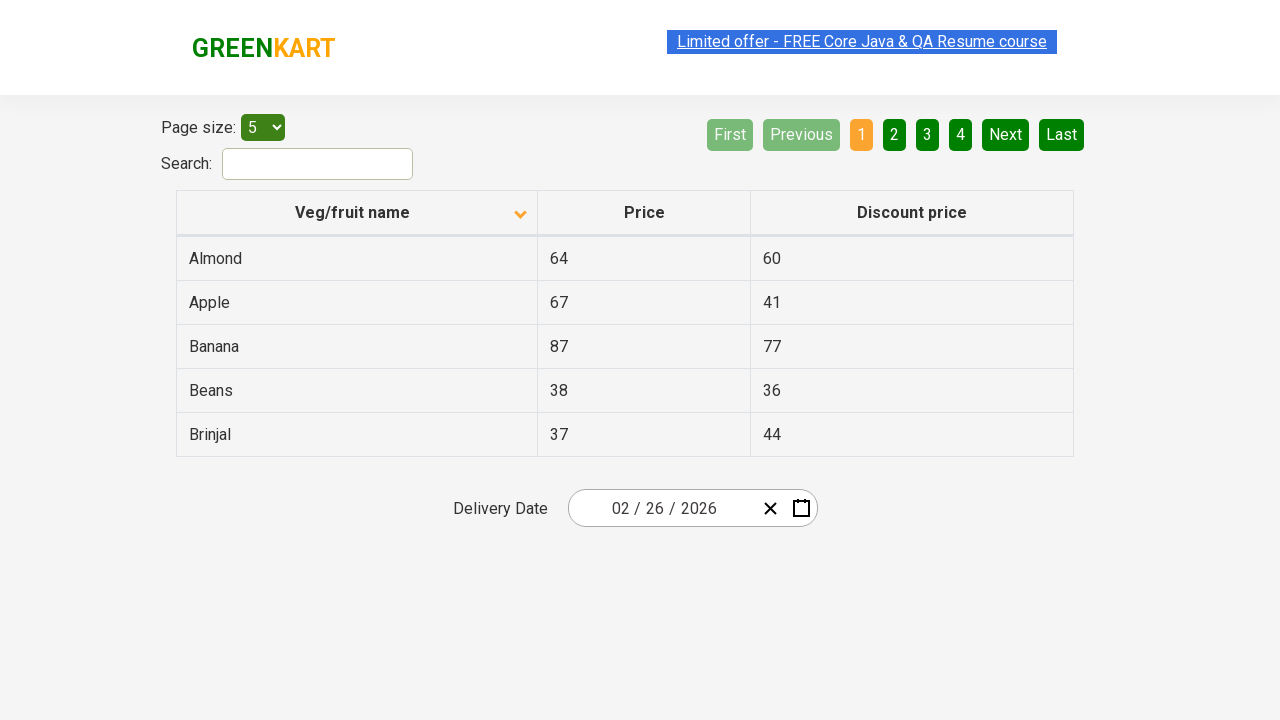

Retrieved 5 vegetable/fruit names from current page
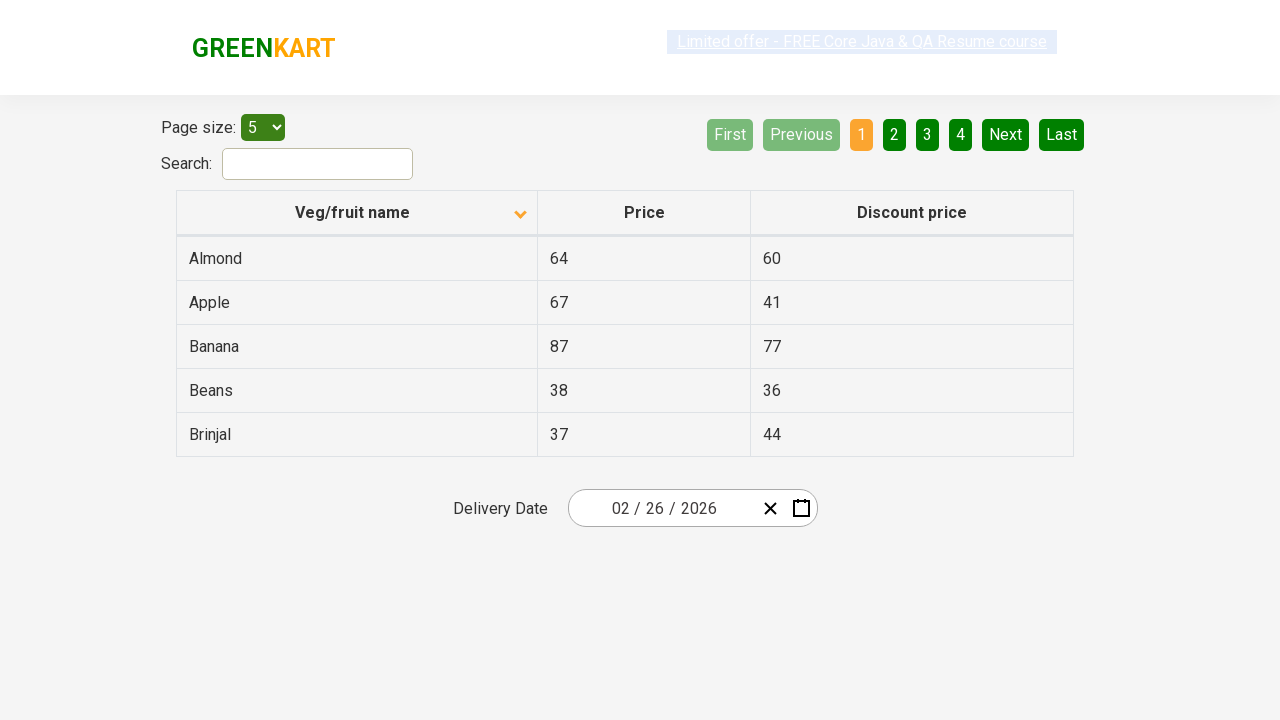

Verified that the table is sorted alphabetically by Veg/Fruit Name
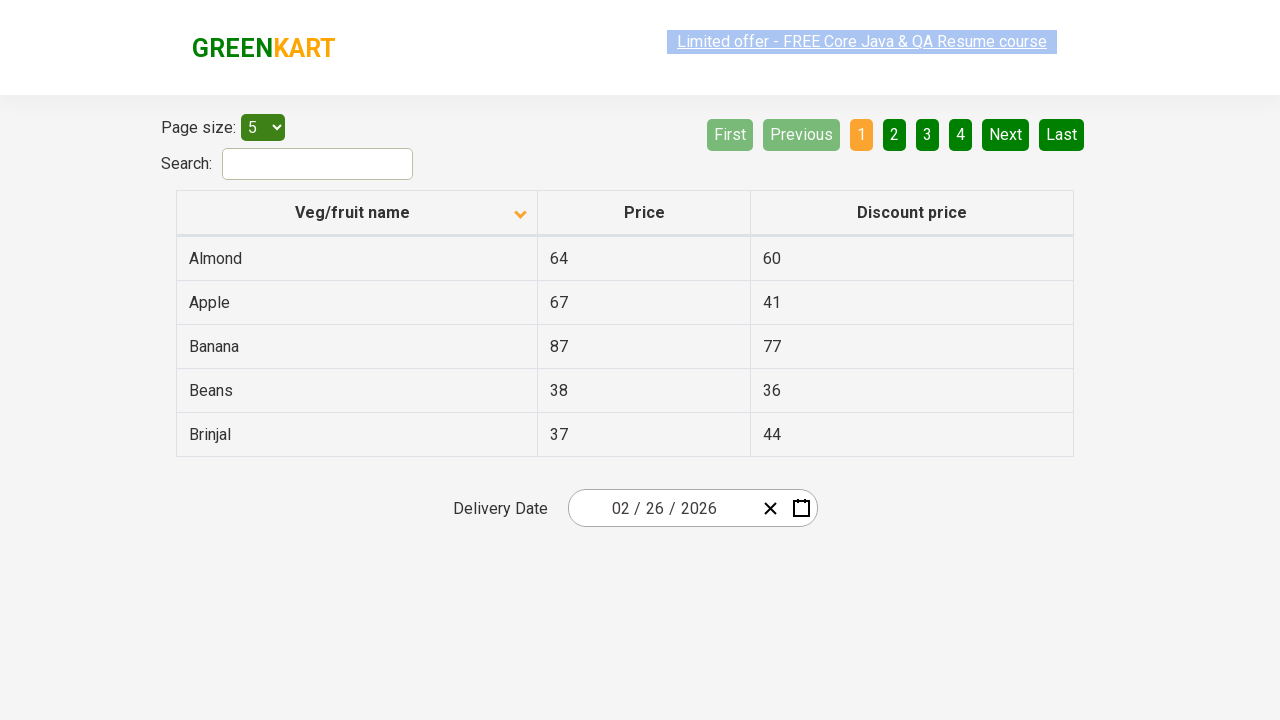

Clicked Next button to navigate to the next page at (1006, 134) on a[aria-label='Next']
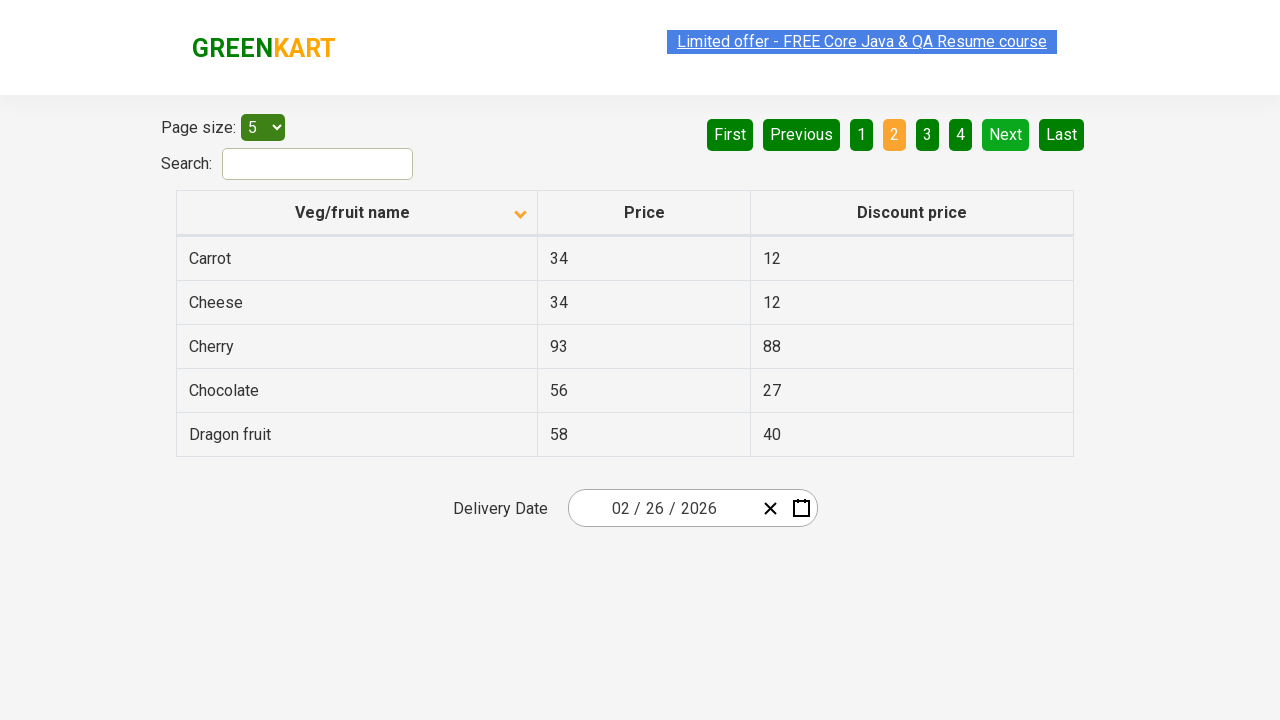

Next page loaded with vegetable/fruit data
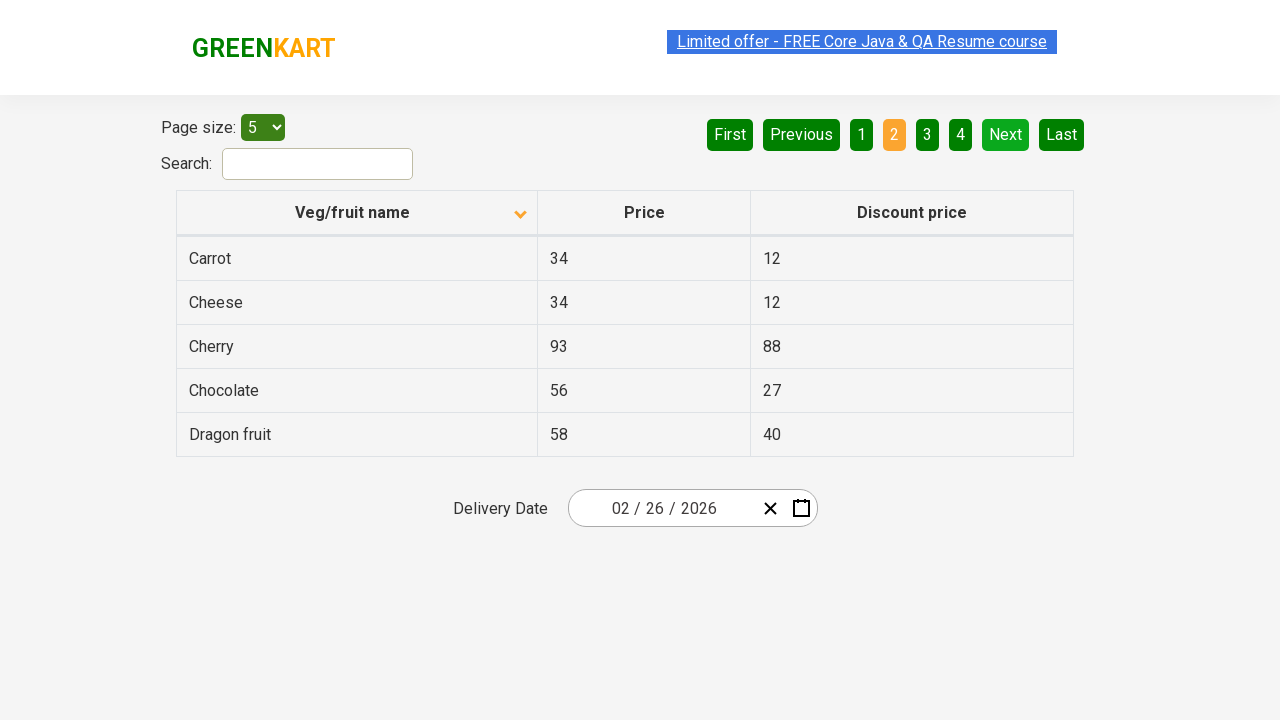

Clicked Next button to navigate to the next page at (1006, 134) on a[aria-label='Next']
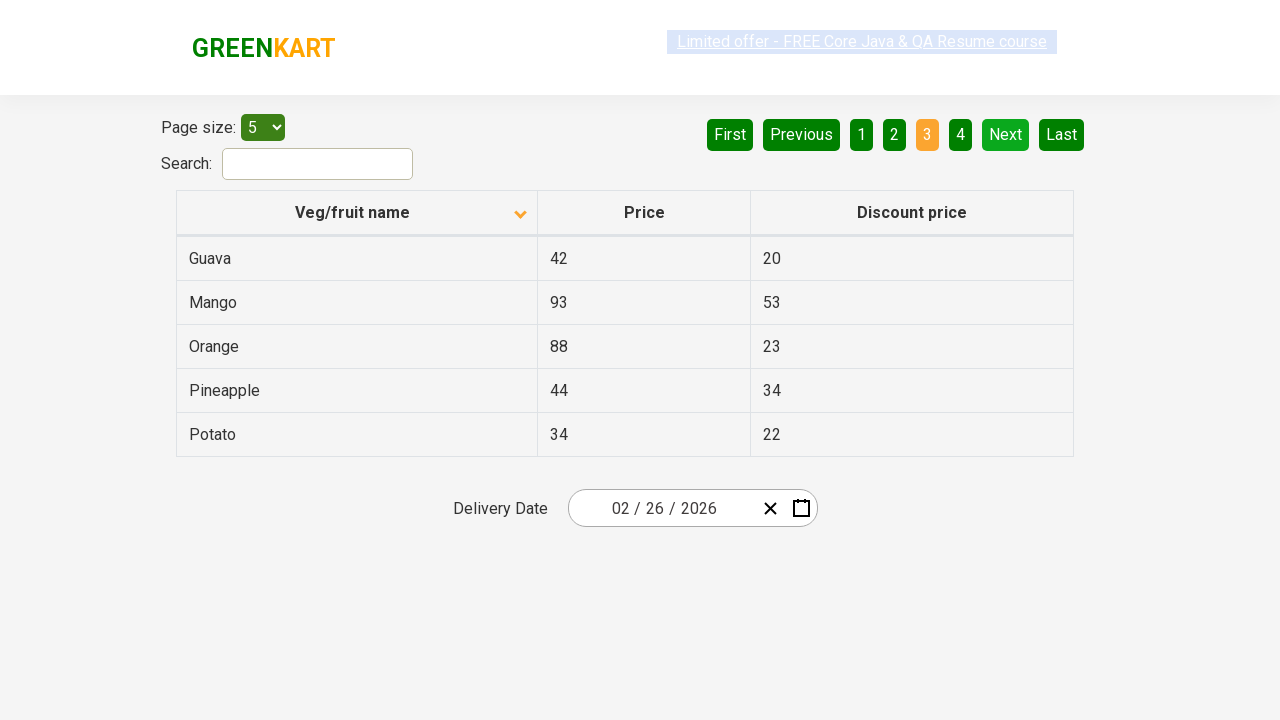

Next page loaded with vegetable/fruit data
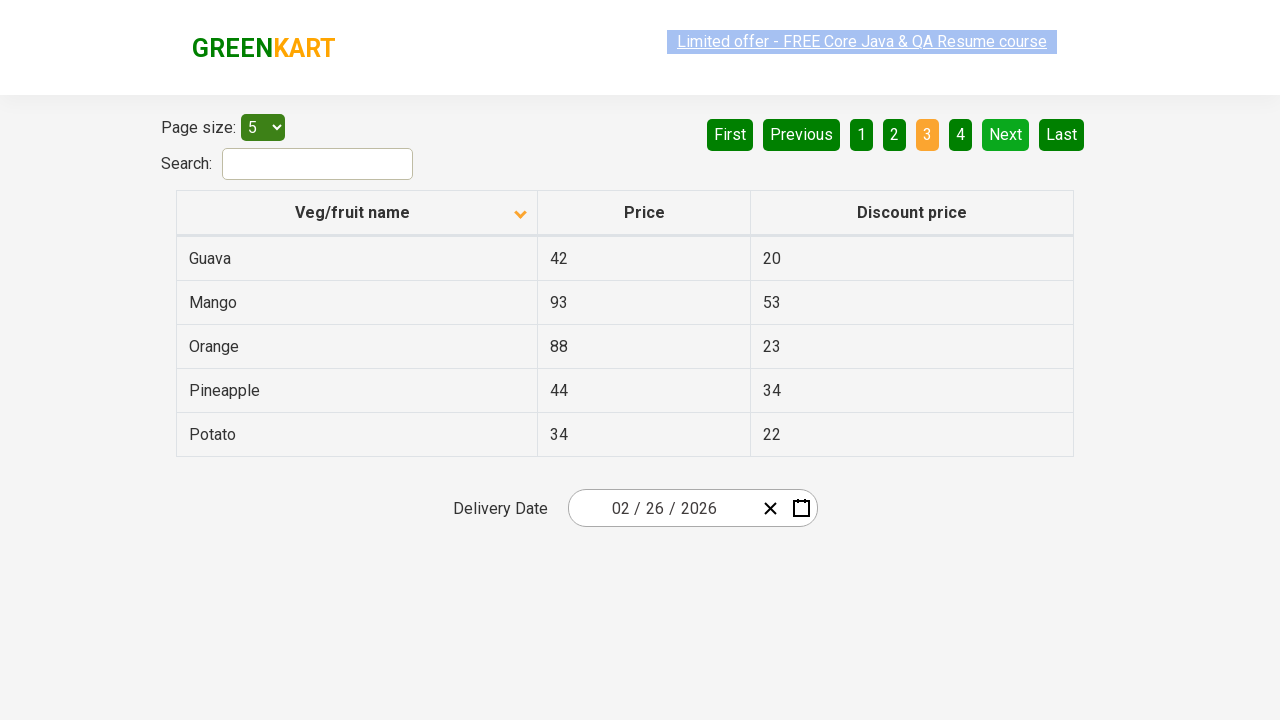

Clicked Next button to navigate to the next page at (1006, 134) on a[aria-label='Next']
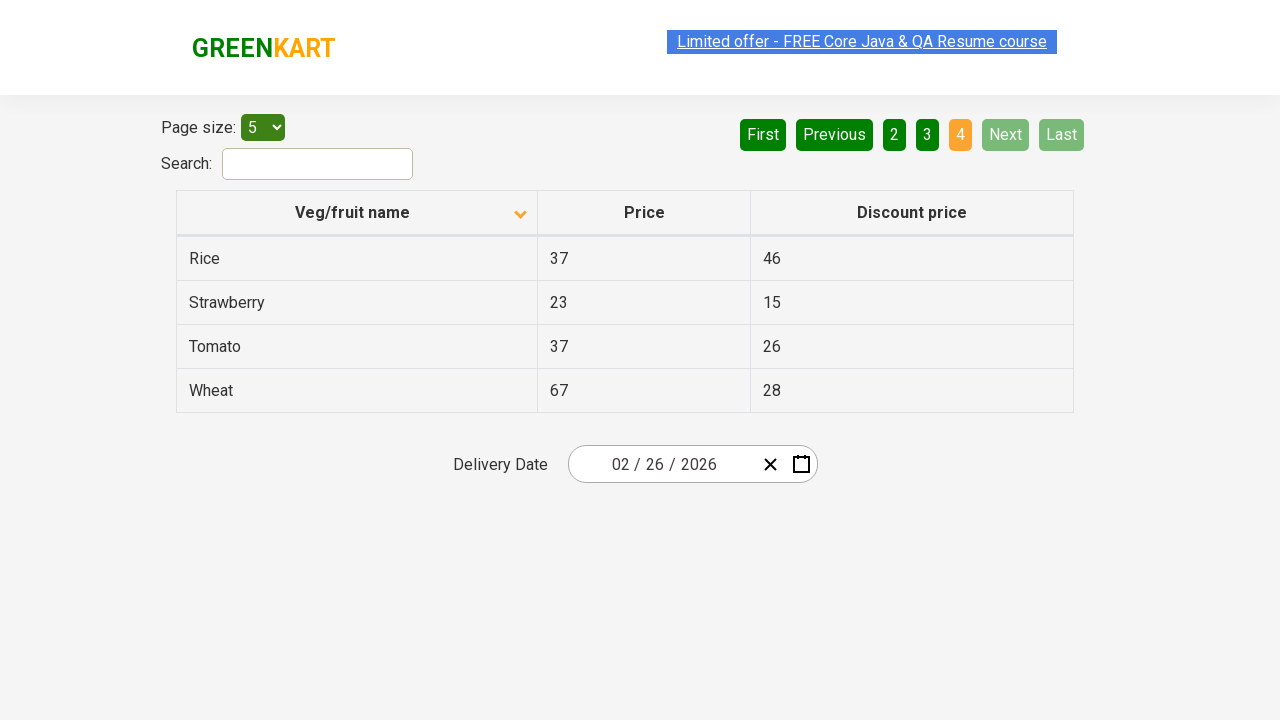

Next page loaded with vegetable/fruit data
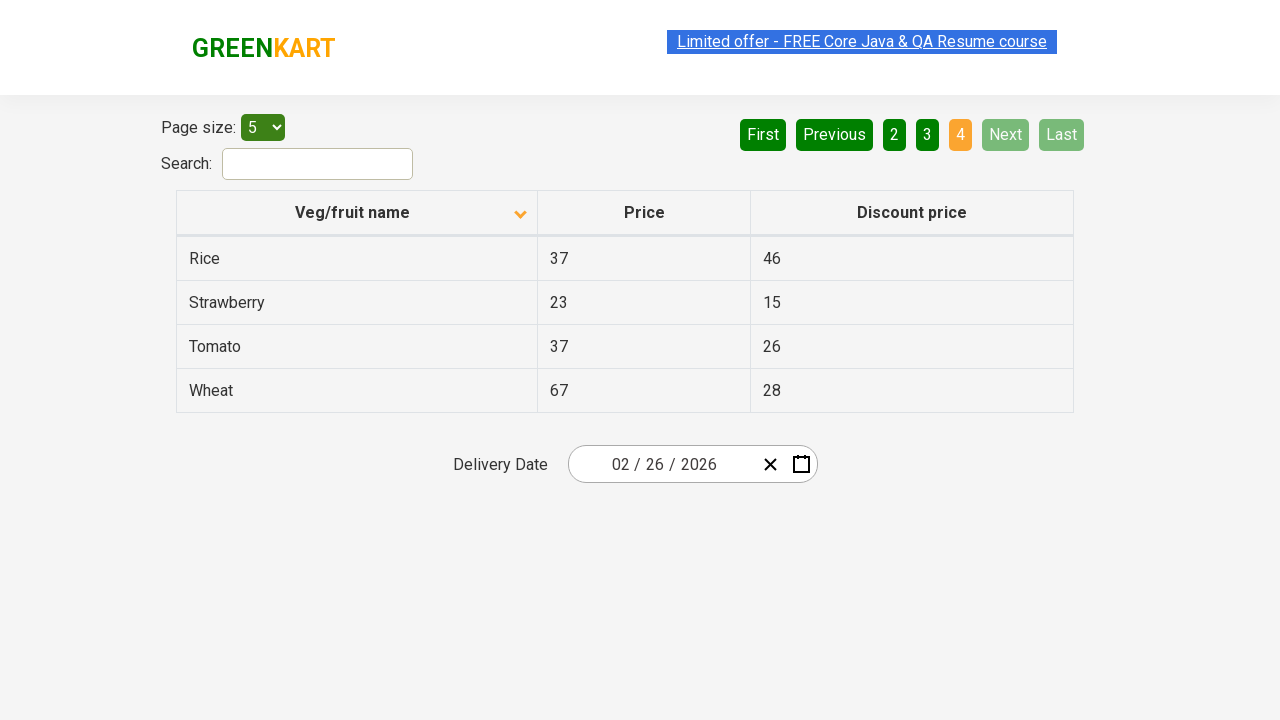

Found Rice in the table with price: 37
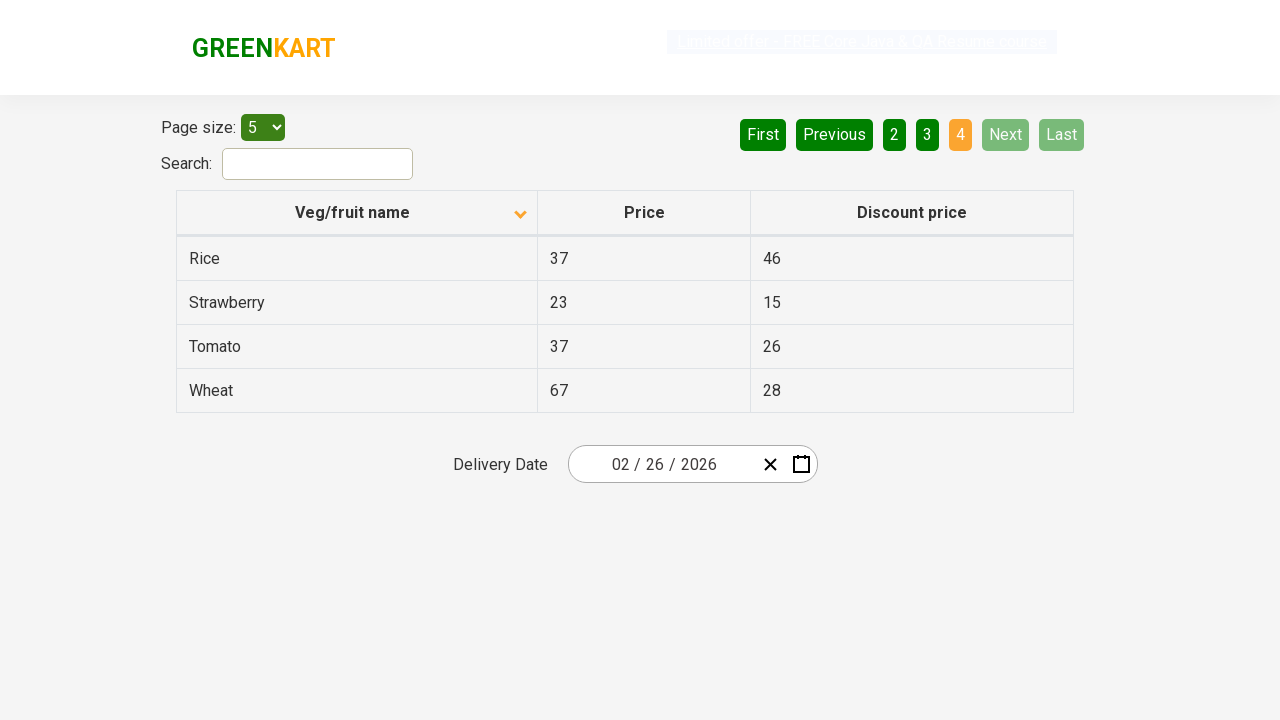

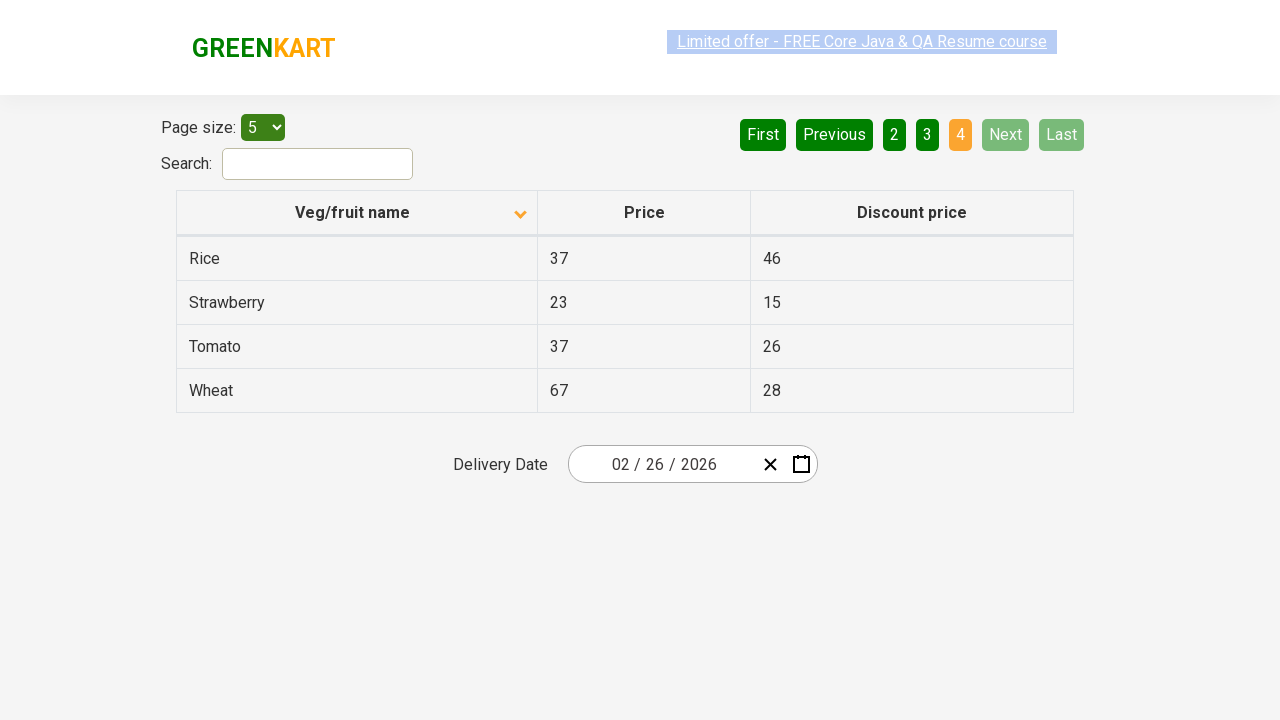